Searches for bags on AJIO website, filters by Men's Fashion Bags, and verifies the display of product information including counts, brands, and product names

Starting URL: https://www.ajio.com/

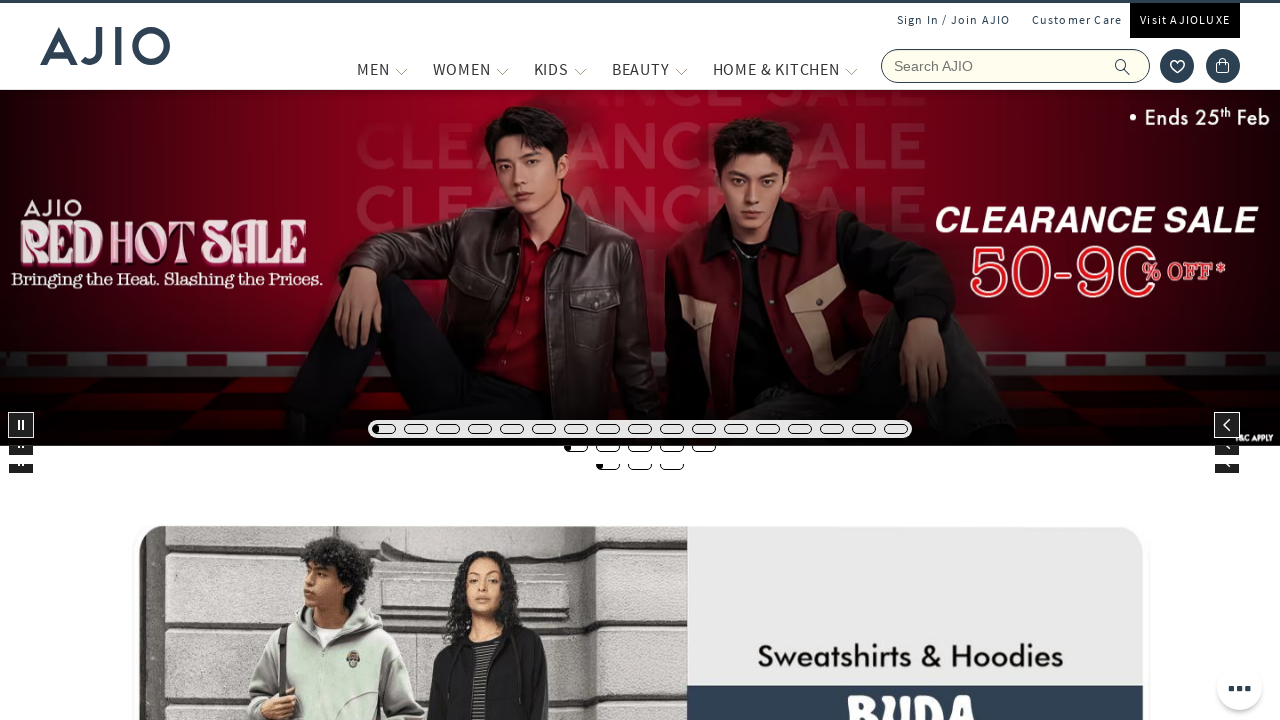

Filled search field with 'bags' on input[name='searchVal']
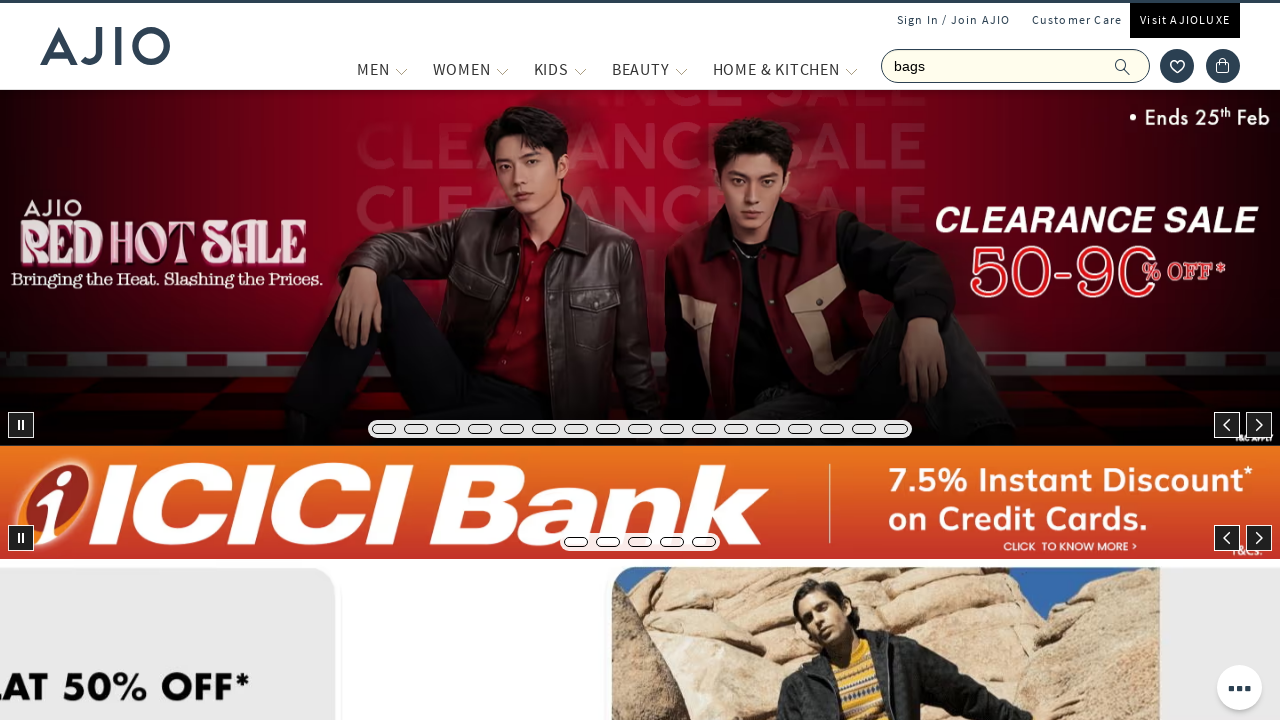

Clicked search button to search for bags at (1123, 66) on span.ic-search
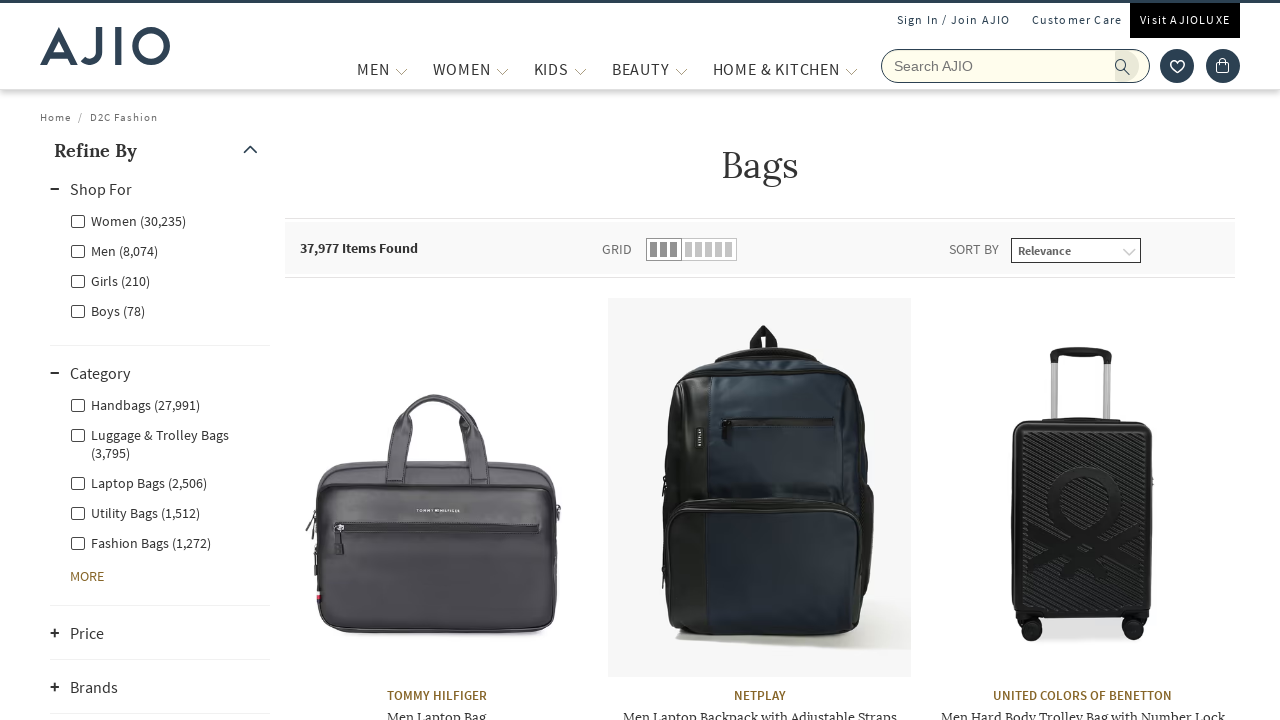

Clicked Men filter checkbox at (114, 250) on label[for='Men']
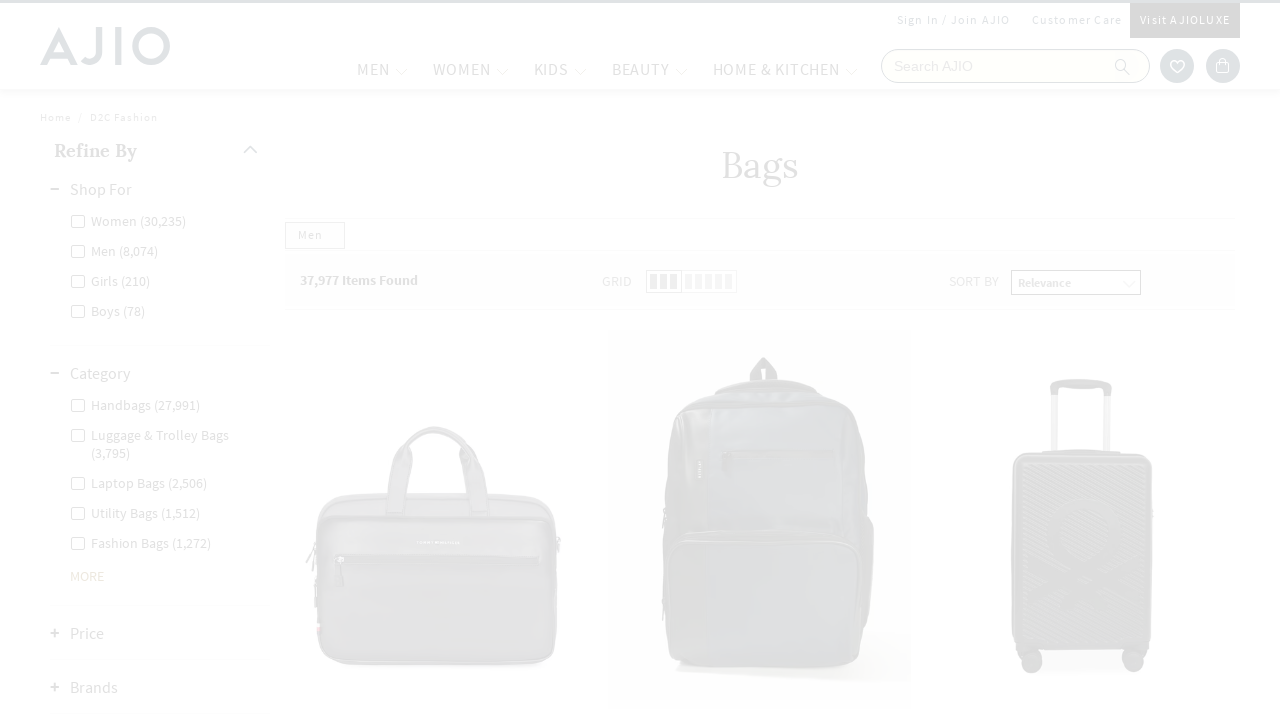

Waited 2 seconds for Men filter to apply
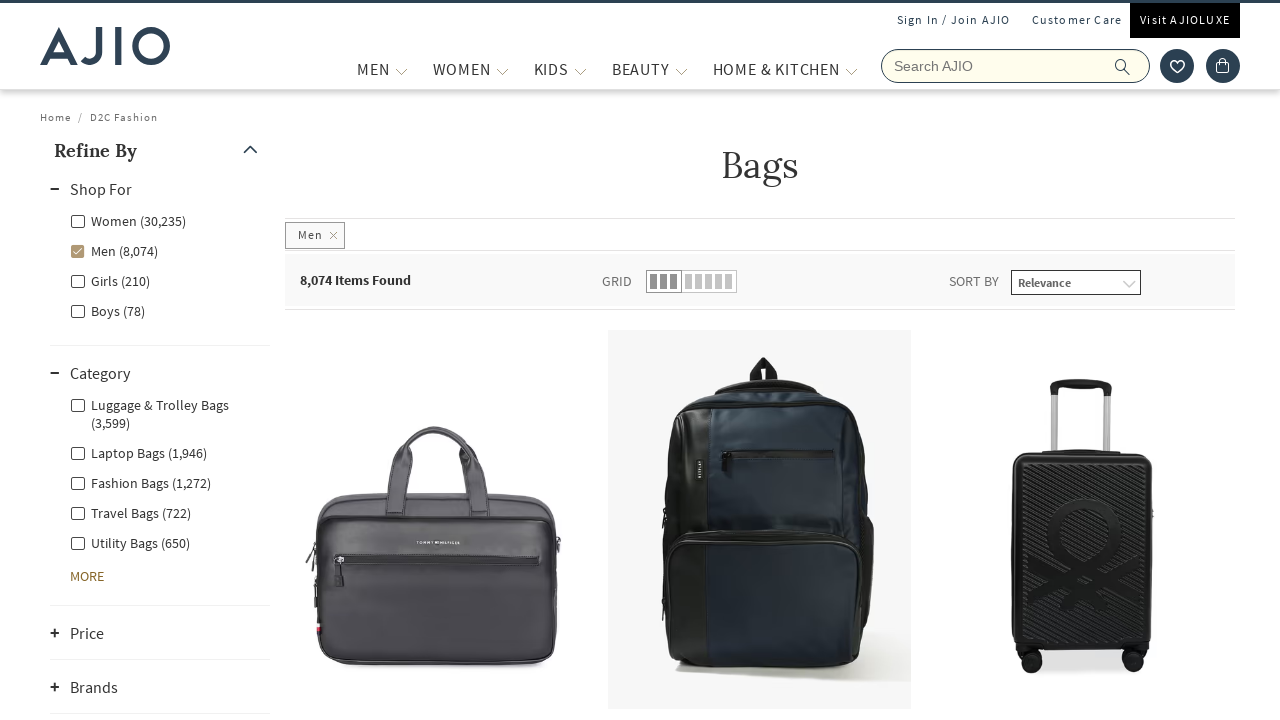

Clicked Men - Fashion Bags filter checkbox at (140, 482) on label[for='Men - Fashion Bags']
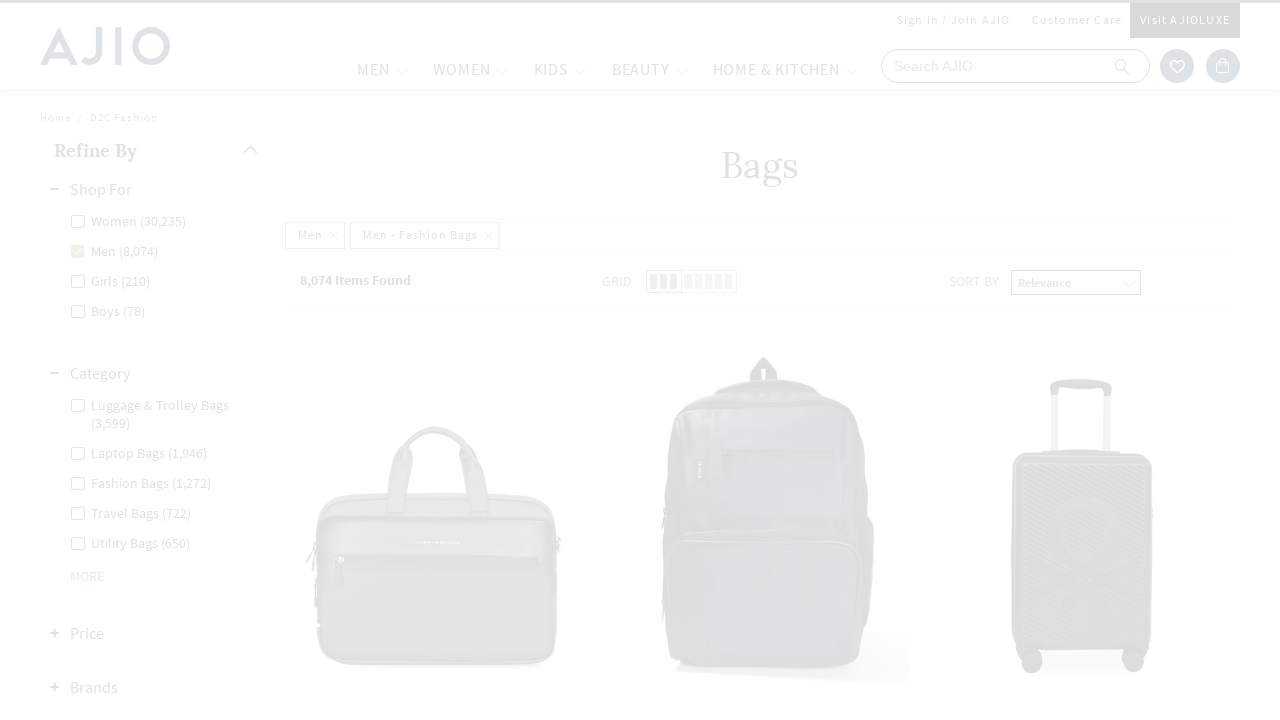

Results count element loaded
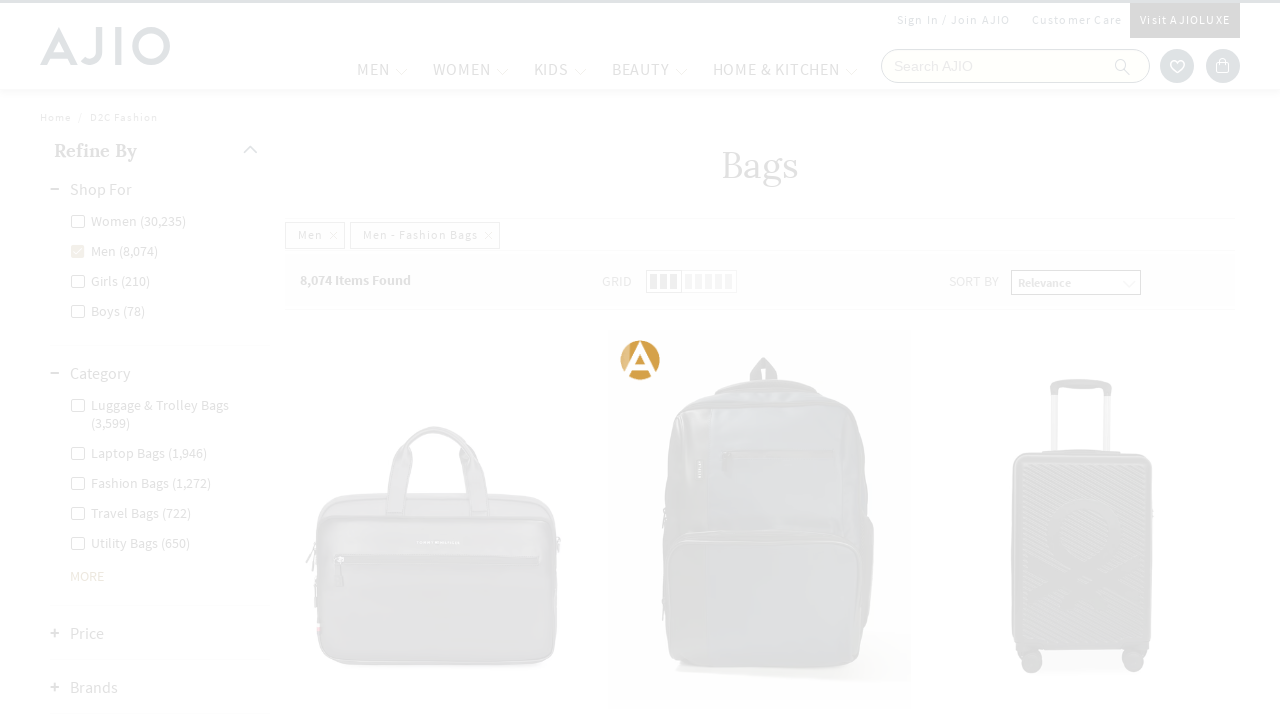

Brand elements are present in search results
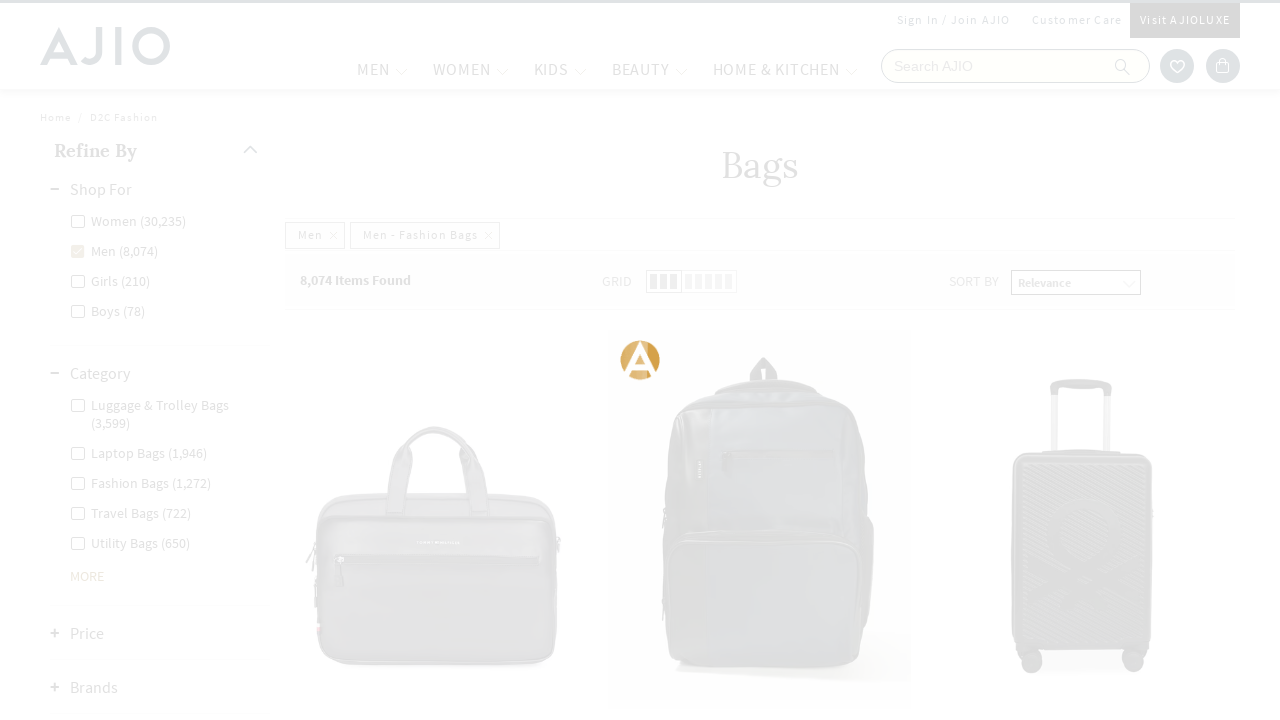

Product name elements are present in search results
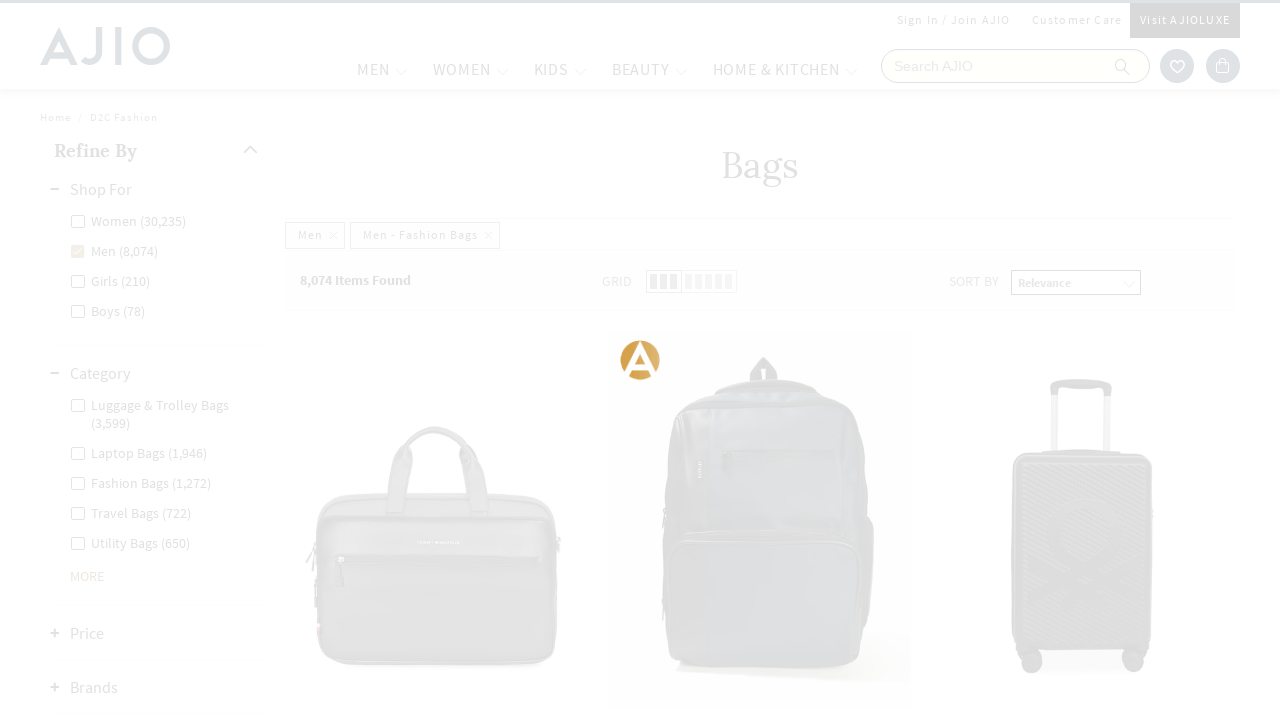

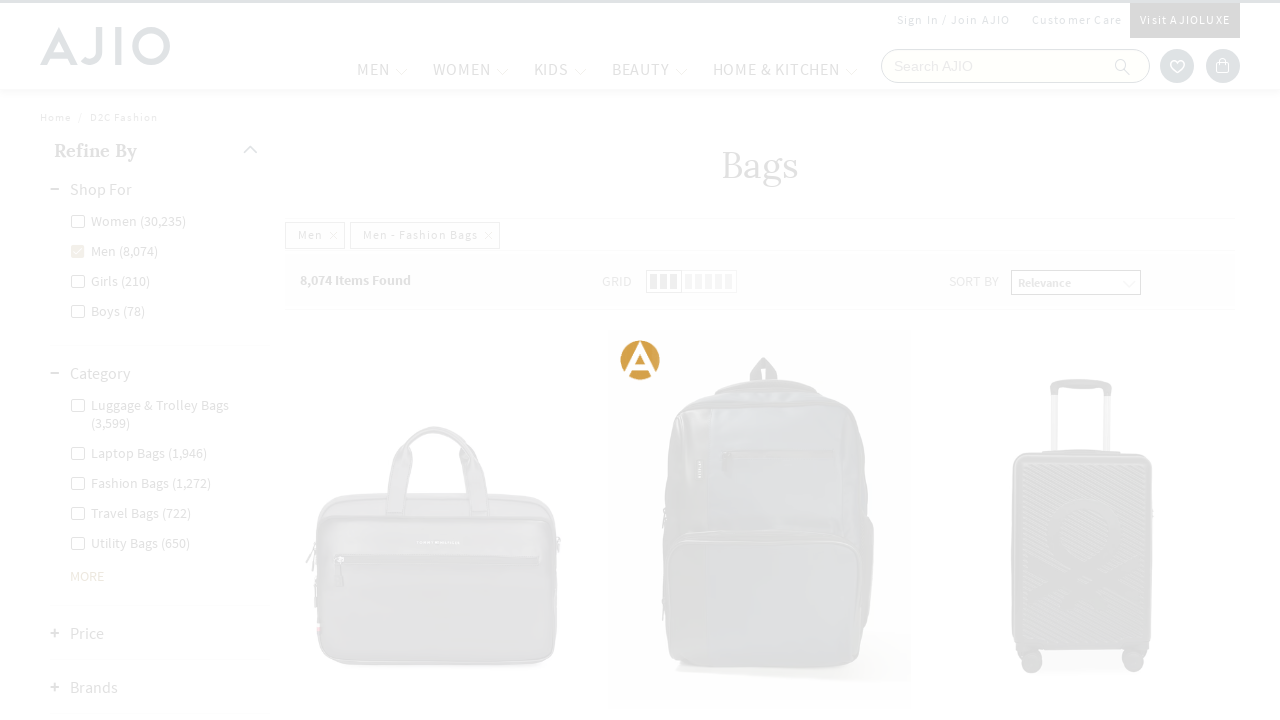